Tests that whitespace is trimmed from edited todo text

Starting URL: https://demo.playwright.dev/todomvc

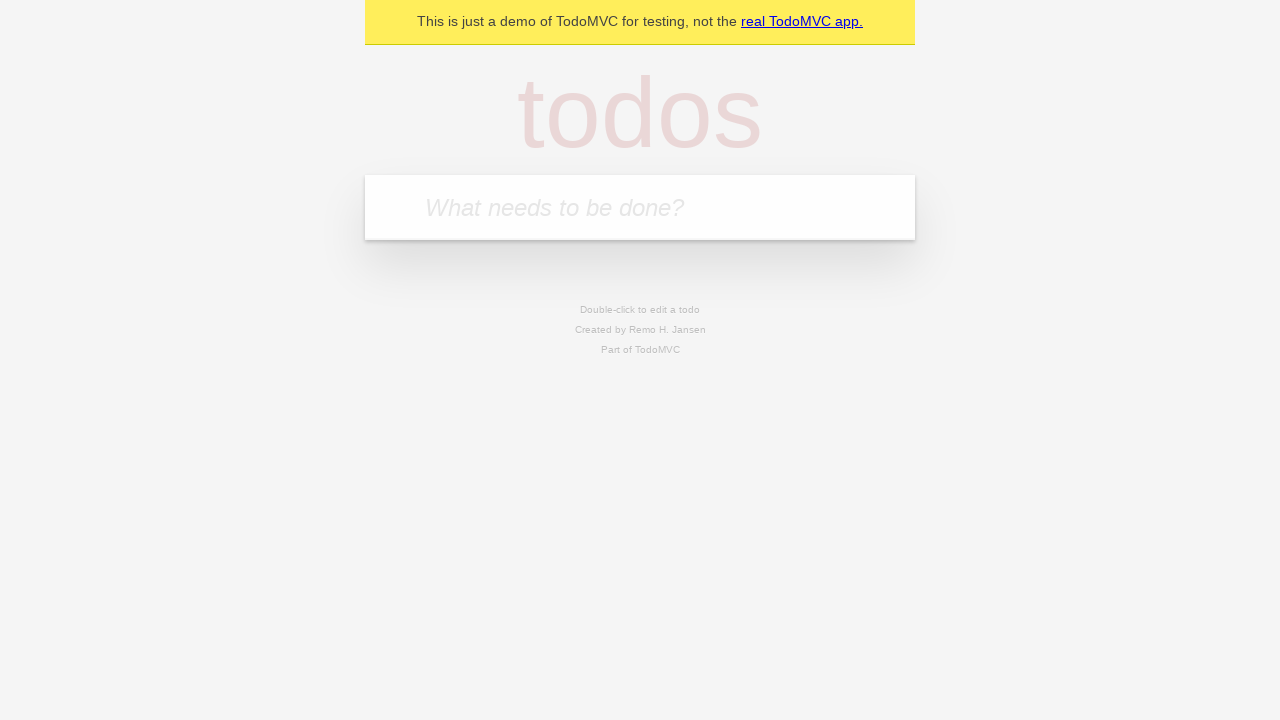

Filled new todo field with 'buy some cheese' on internal:attr=[placeholder="What needs to be done?"i]
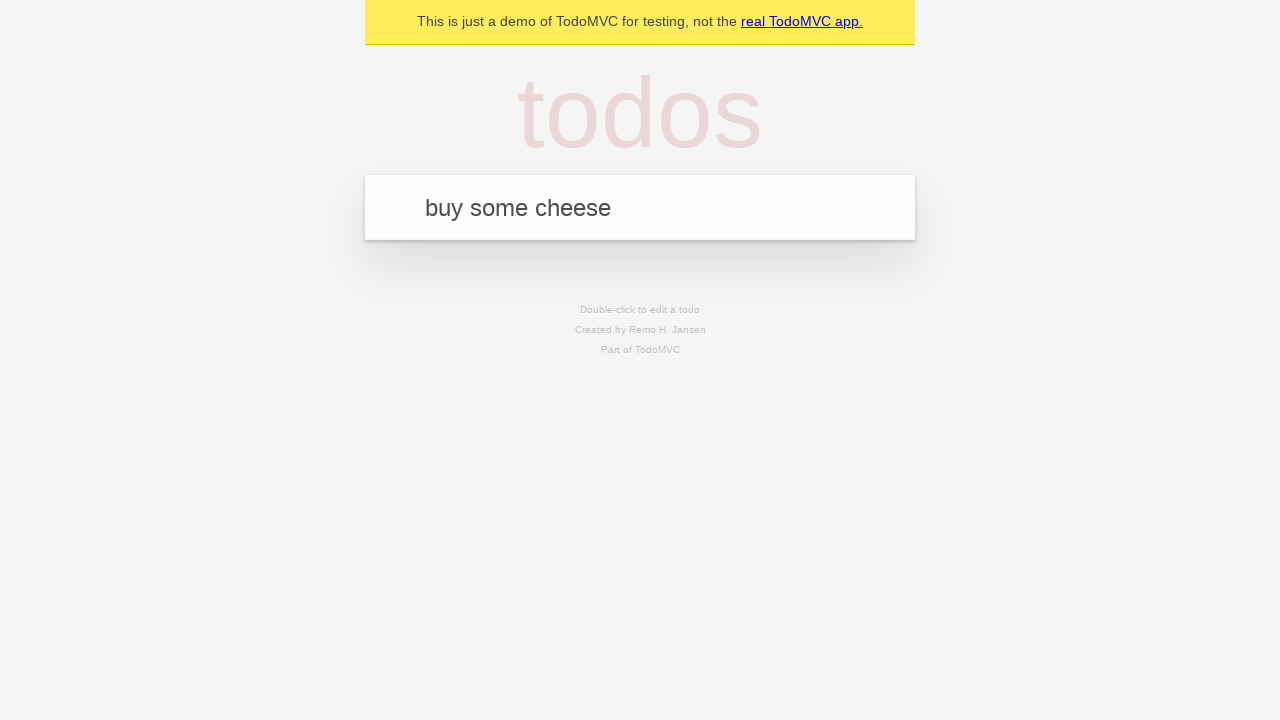

Pressed Enter to create todo 'buy some cheese' on internal:attr=[placeholder="What needs to be done?"i]
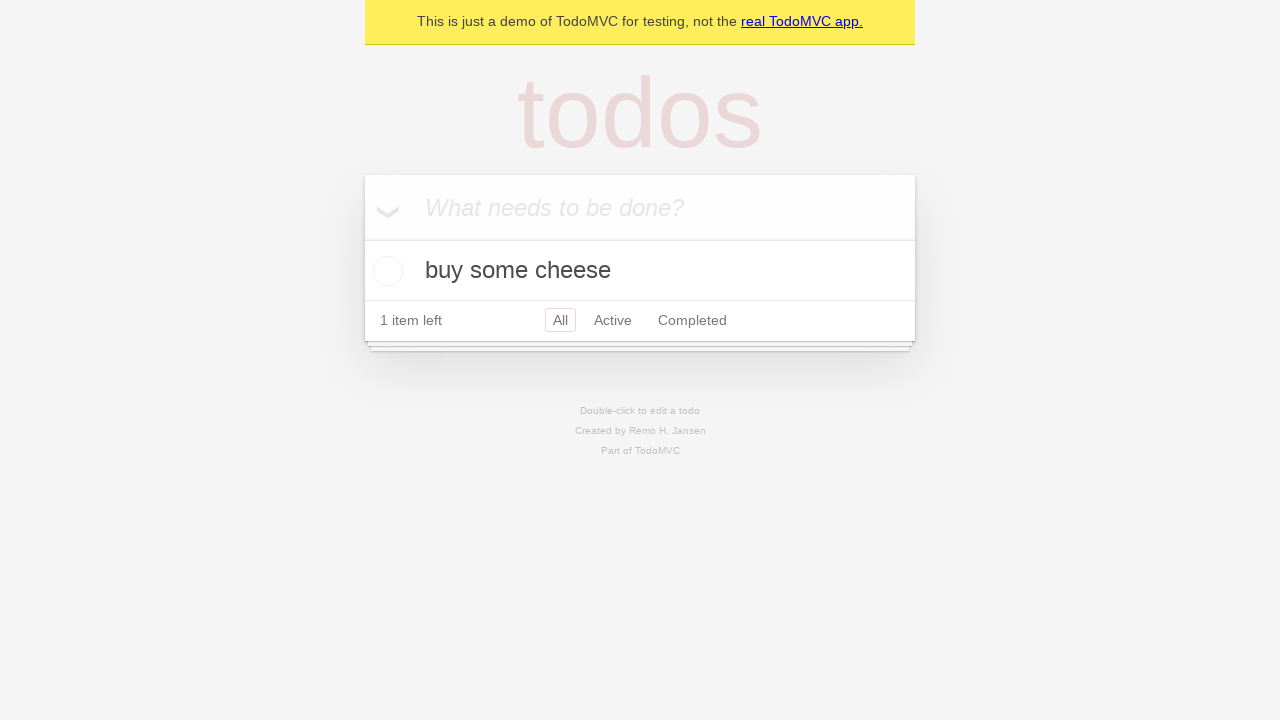

Filled new todo field with 'feed the cat' on internal:attr=[placeholder="What needs to be done?"i]
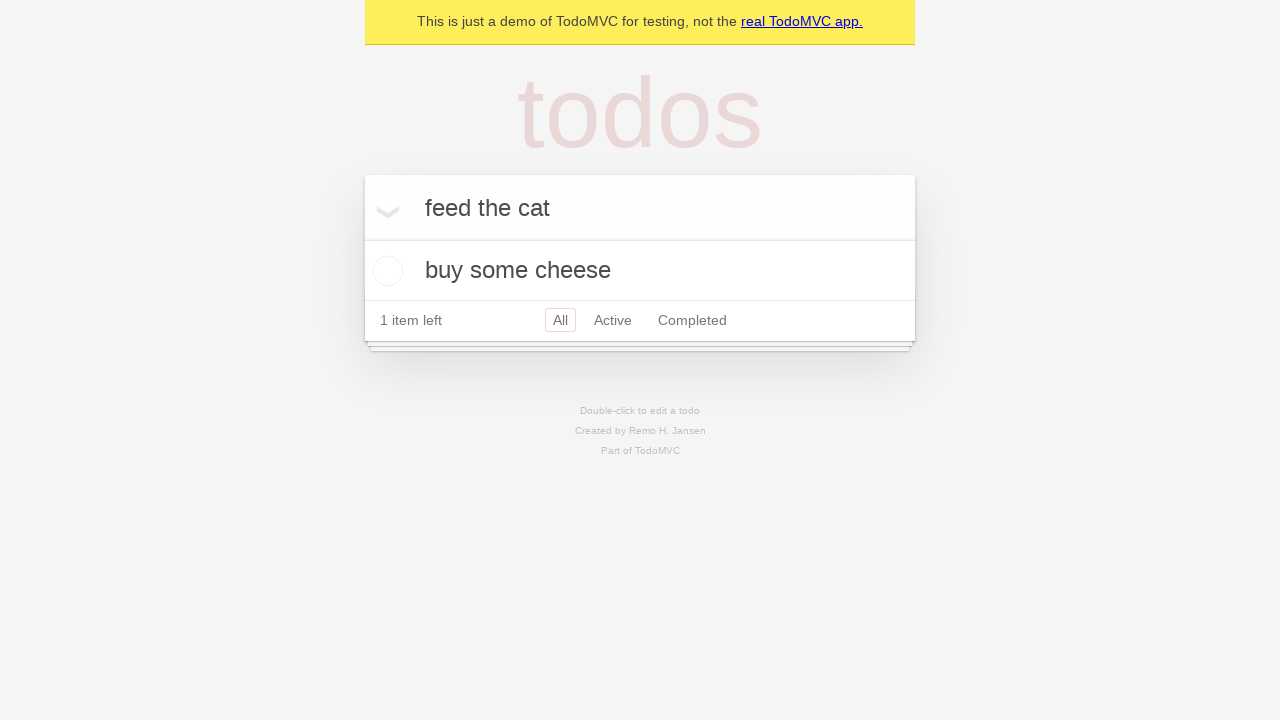

Pressed Enter to create todo 'feed the cat' on internal:attr=[placeholder="What needs to be done?"i]
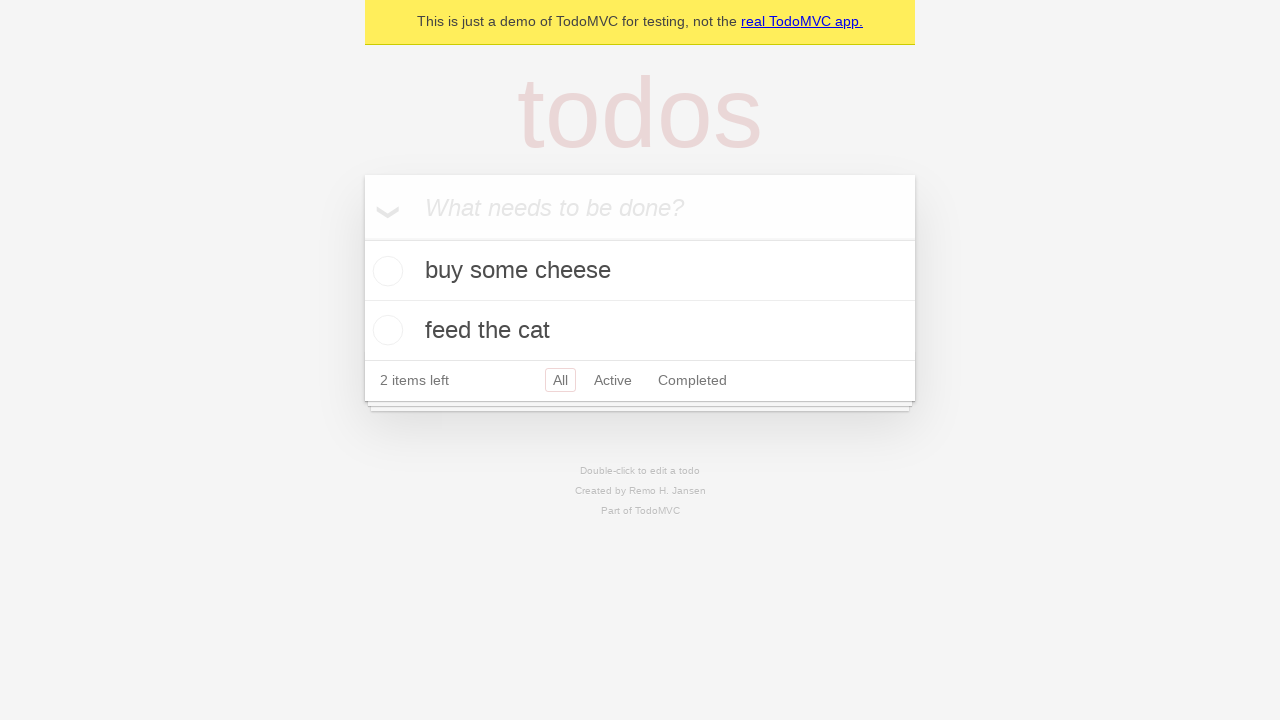

Filled new todo field with 'book a doctors appointment' on internal:attr=[placeholder="What needs to be done?"i]
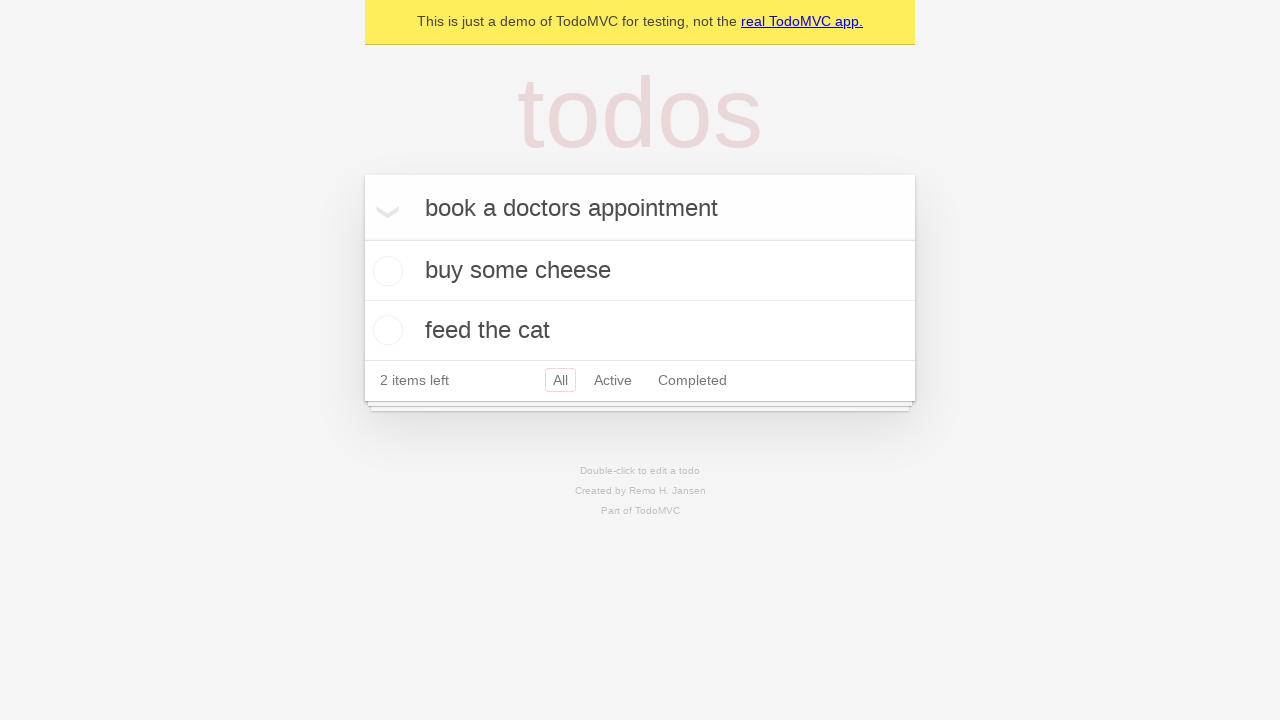

Pressed Enter to create todo 'book a doctors appointment' on internal:attr=[placeholder="What needs to be done?"i]
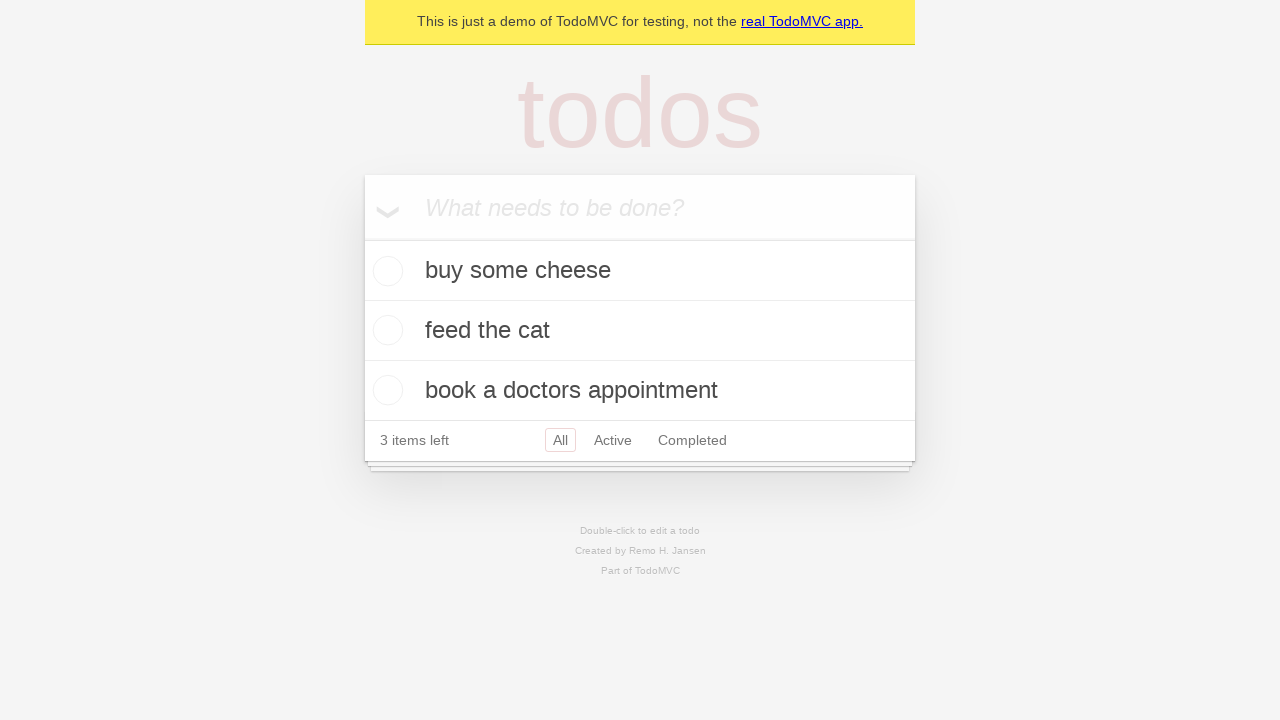

Double-clicked second todo item to enter edit mode at (640, 331) on internal:testid=[data-testid="todo-item"s] >> nth=1
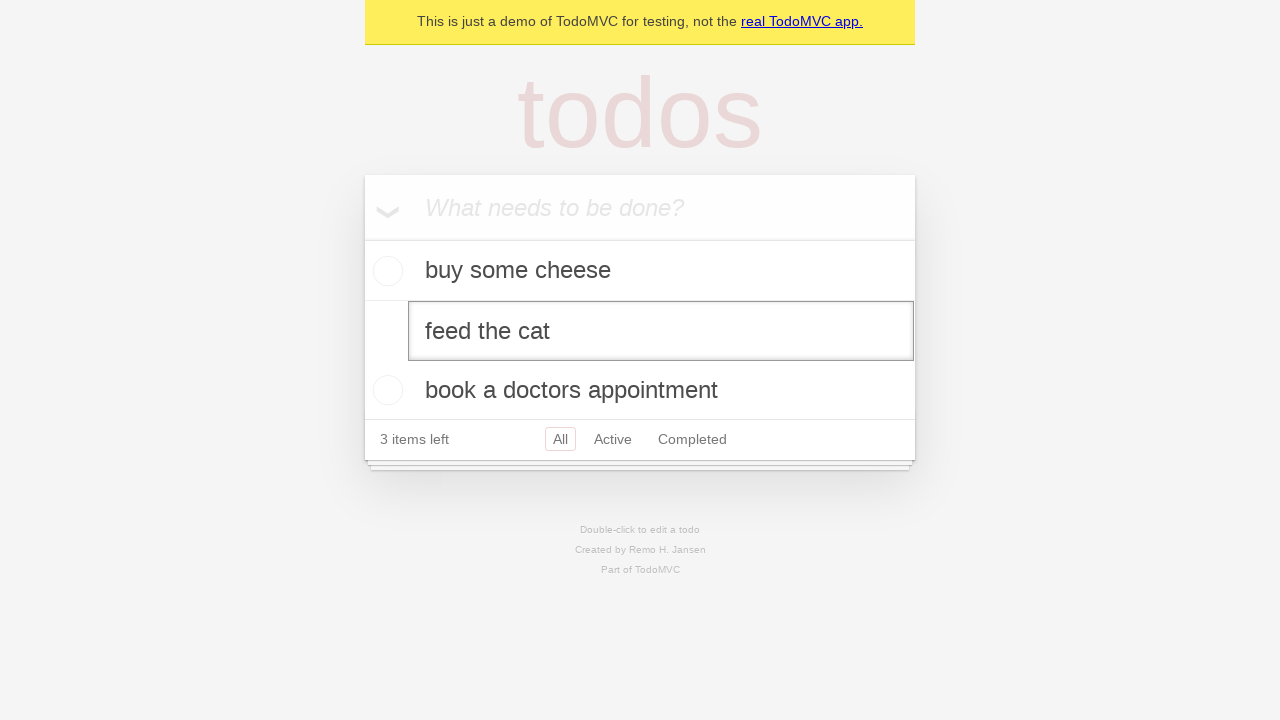

Filled edit field with text containing leading and trailing whitespace on internal:testid=[data-testid="todo-item"s] >> nth=1 >> internal:role=textbox[nam
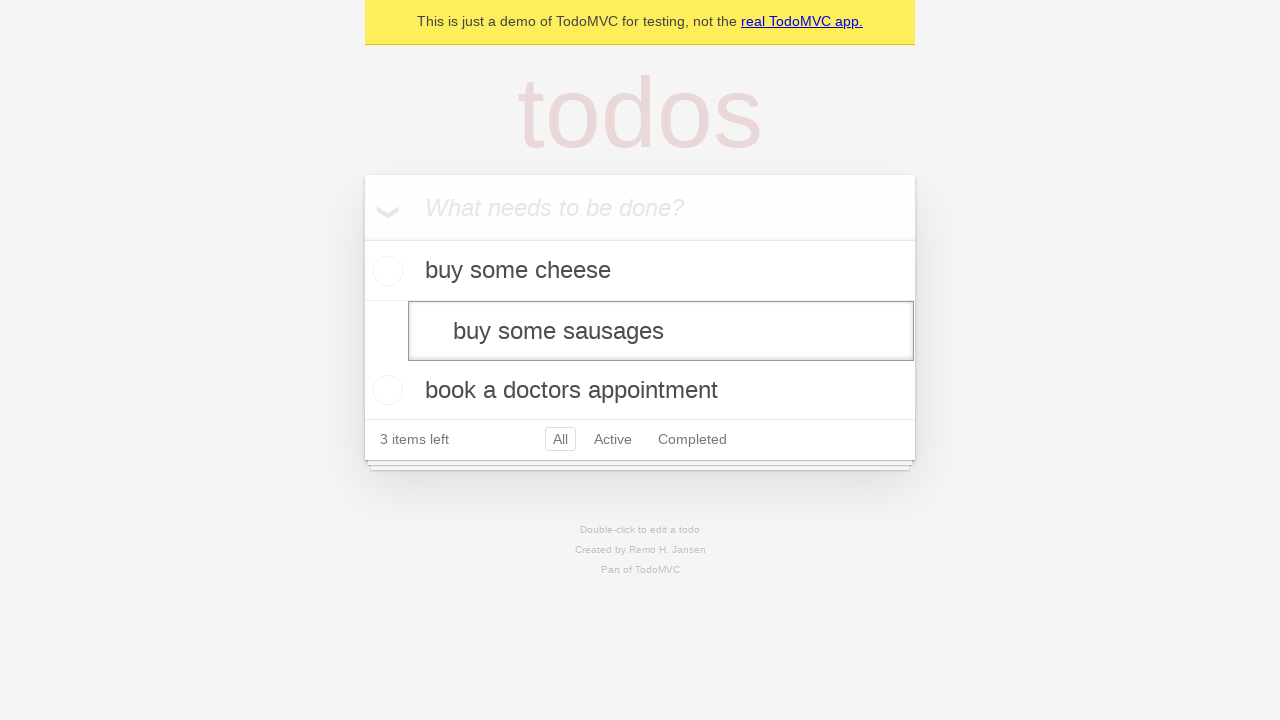

Pressed Enter to confirm edit and verify whitespace is trimmed on internal:testid=[data-testid="todo-item"s] >> nth=1 >> internal:role=textbox[nam
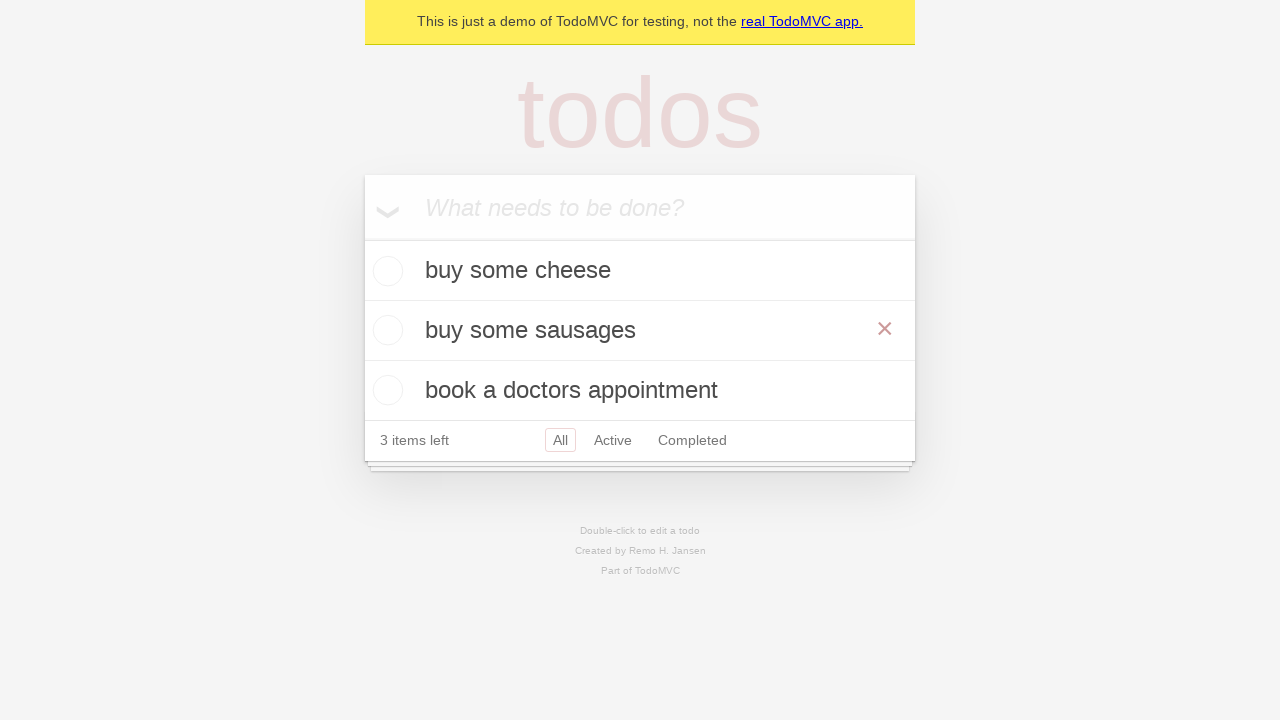

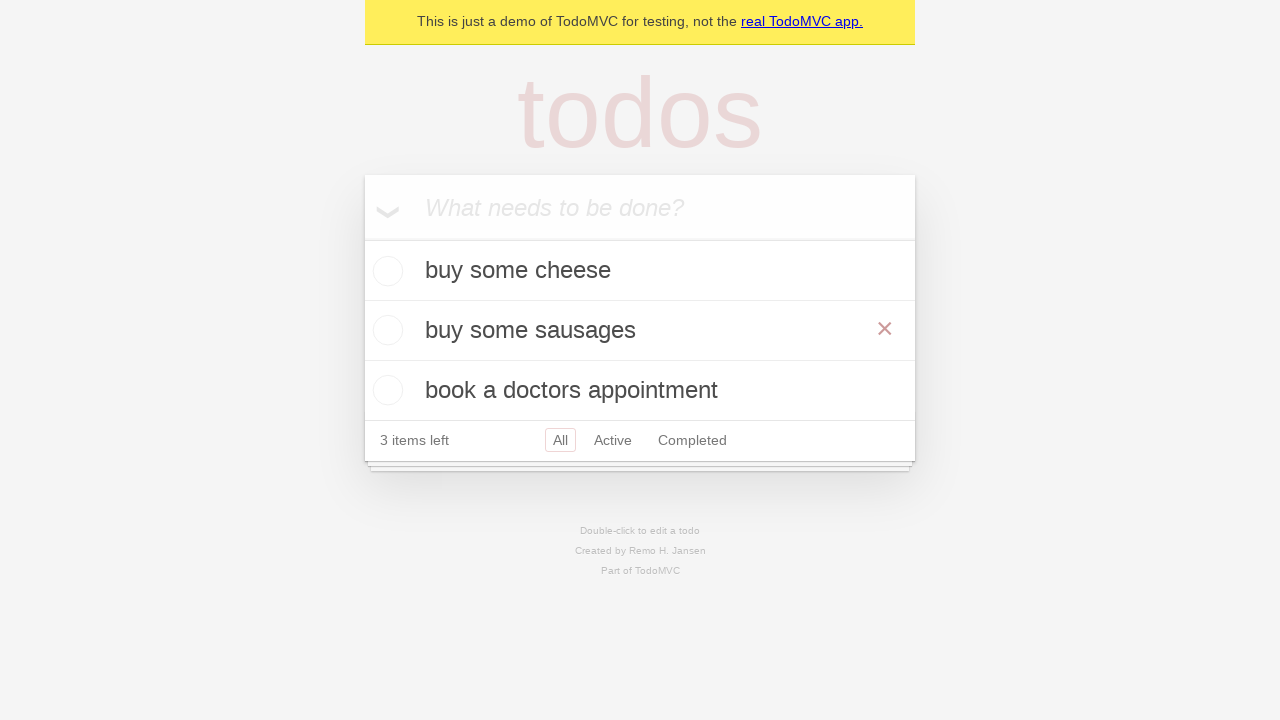